Navigates to a demo table page and finds the last name of an employee whose first name is "Abhishek" by dynamically locating table headers and extracting corresponding cell data

Starting URL: http://automationbykrishna.com/index.html#

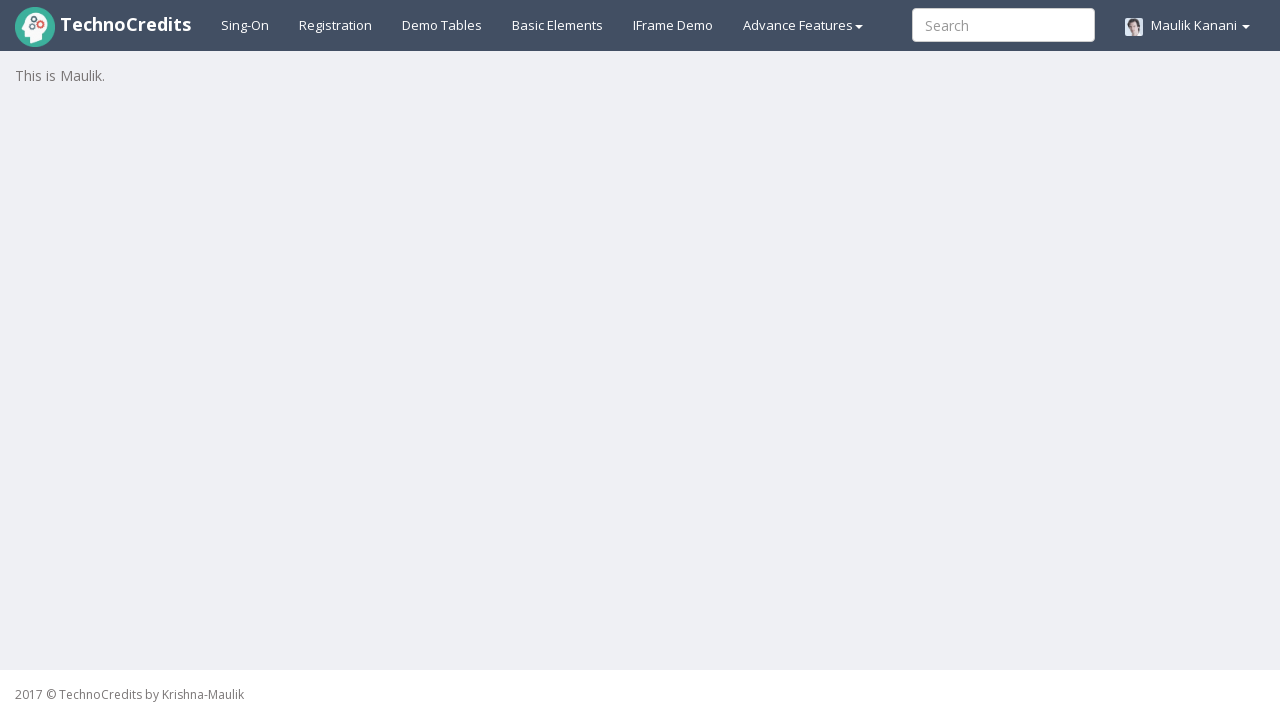

Clicked on demo table link to navigate to table section at (442, 25) on #demotable
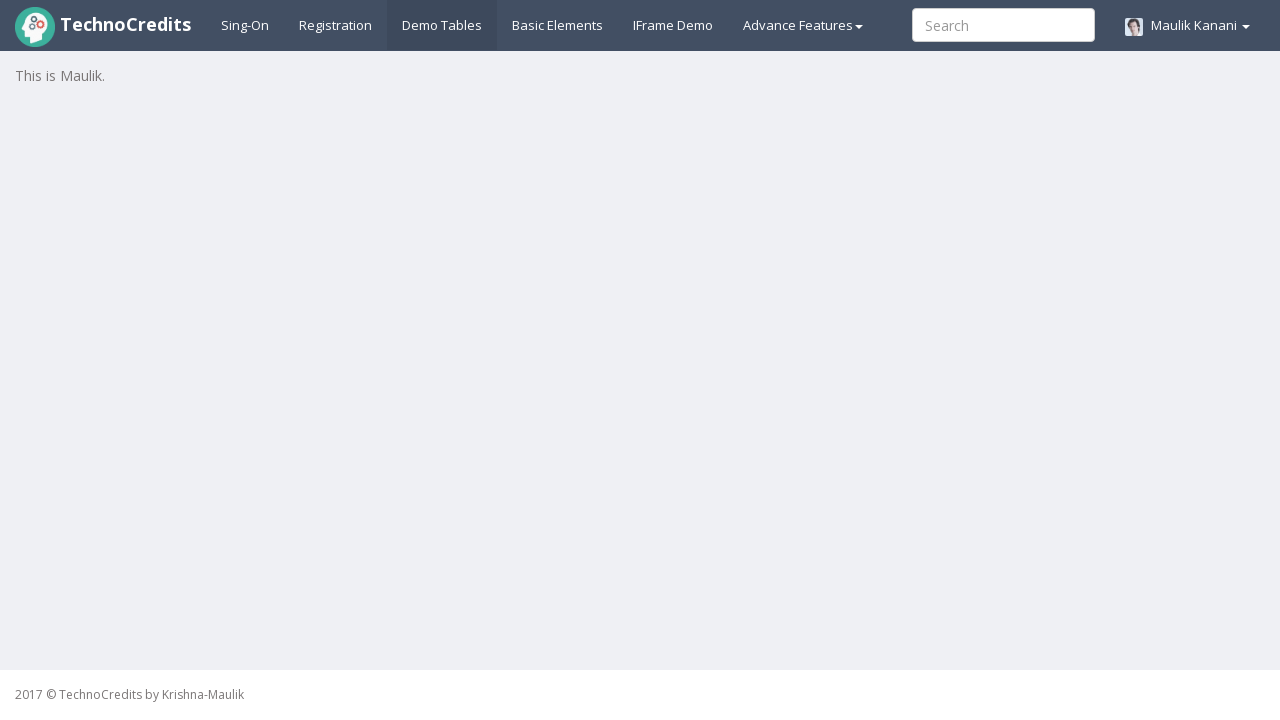

Table with id 'table1' is now visible
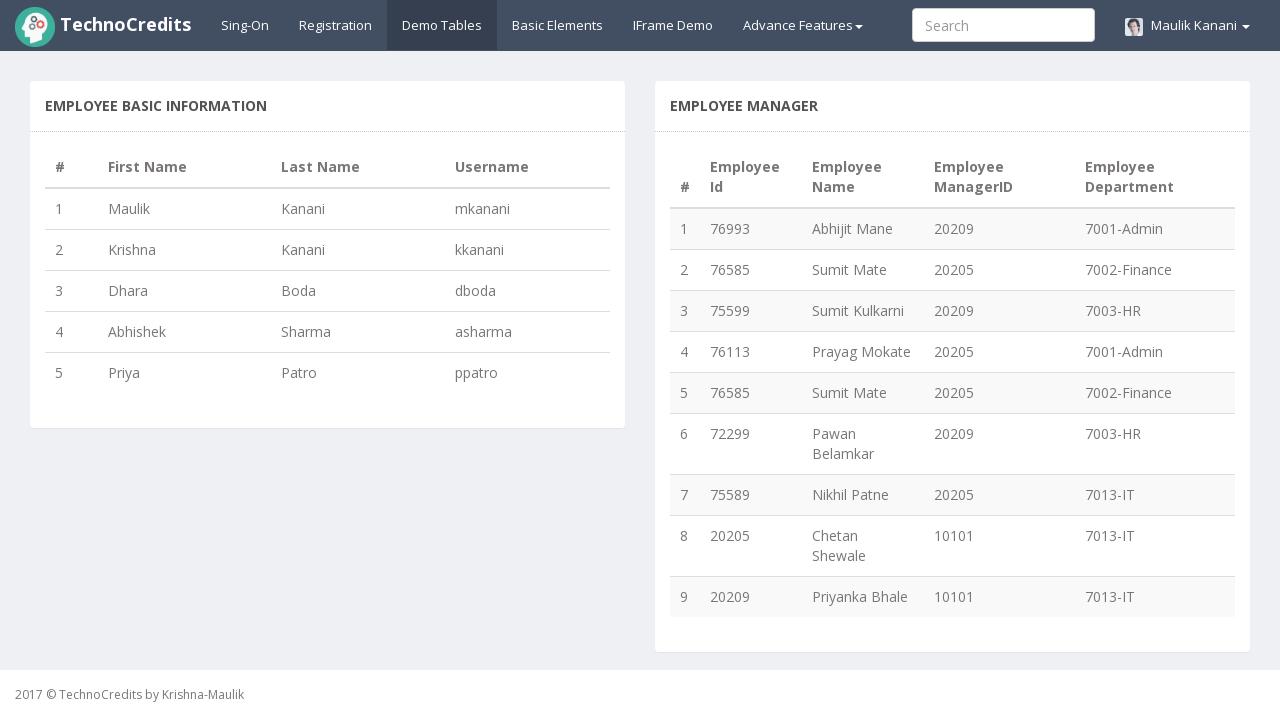

Retrieved all table header elements from the table
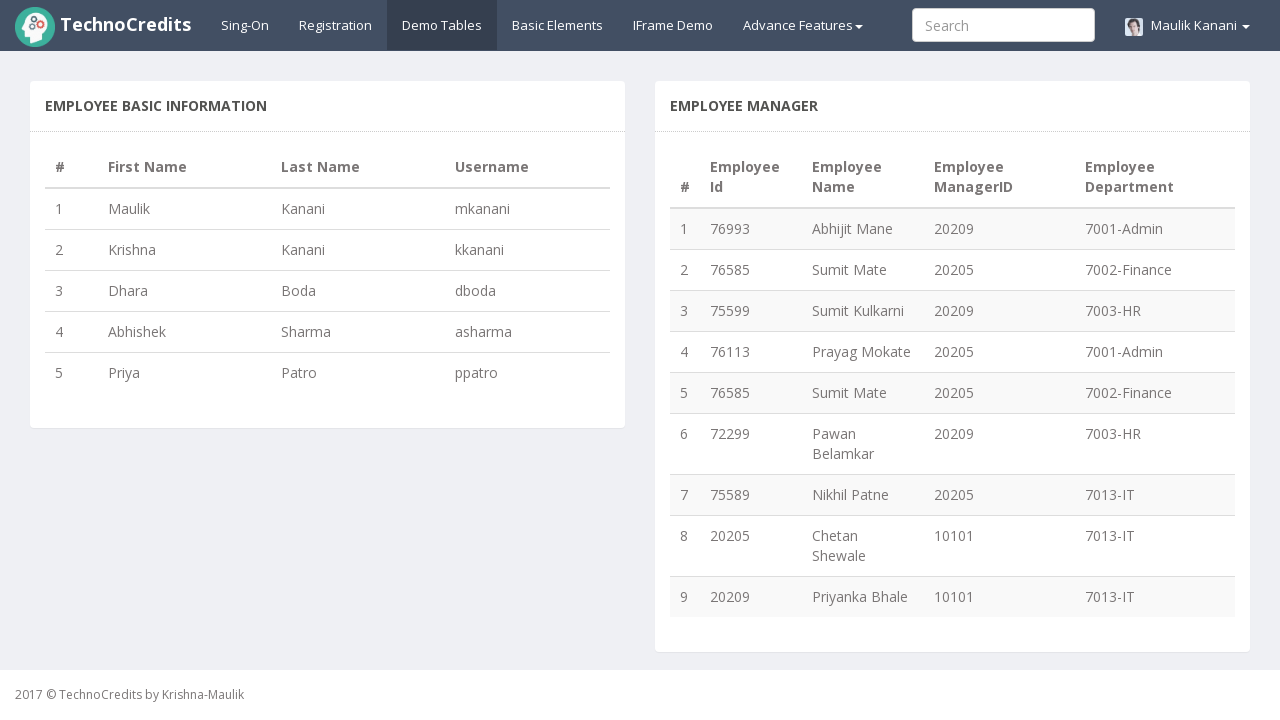

Found 'Last Name' column at index position in the table headers
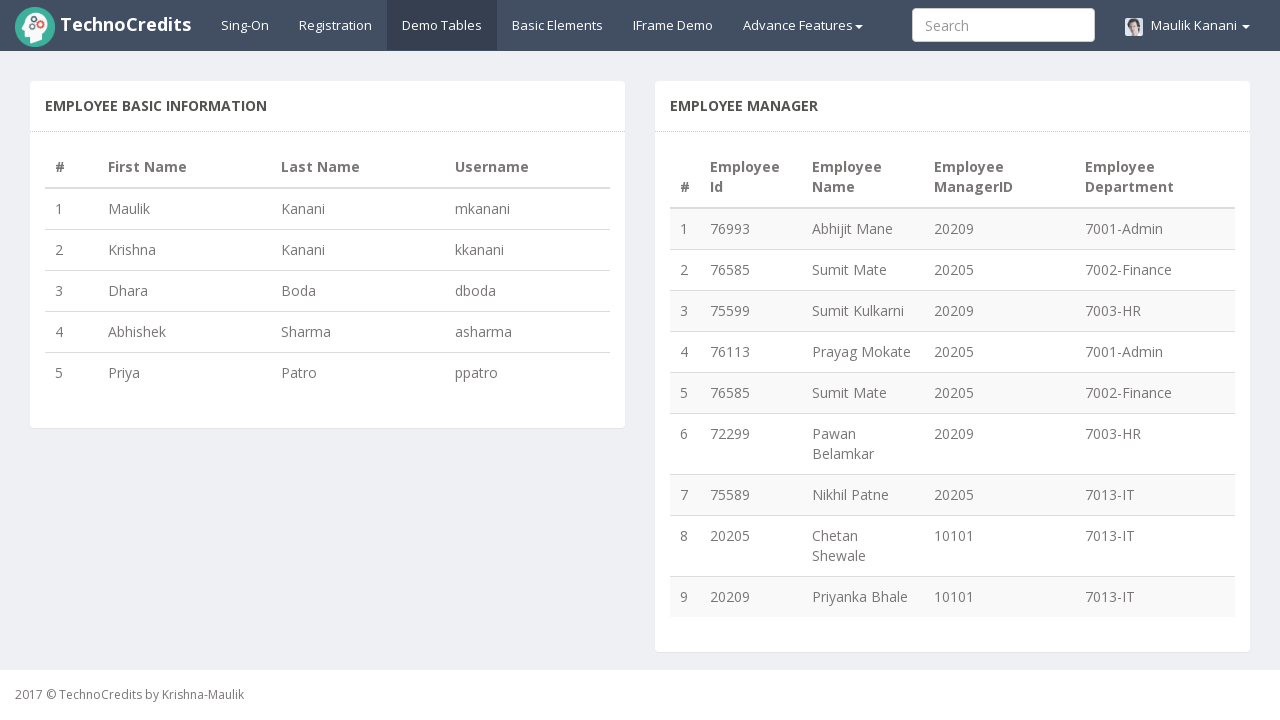

Extracted last name from the row where first name is 'Abhishek'
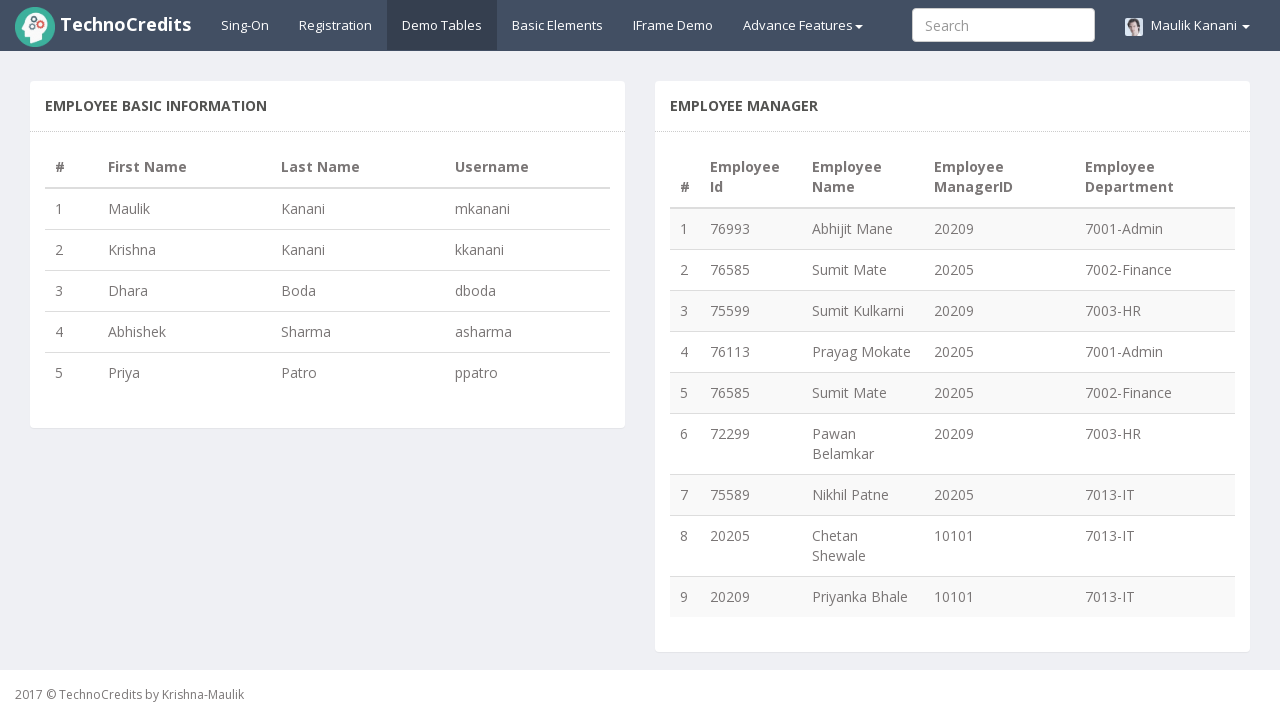

Verified that last name was successfully found for Abhishek
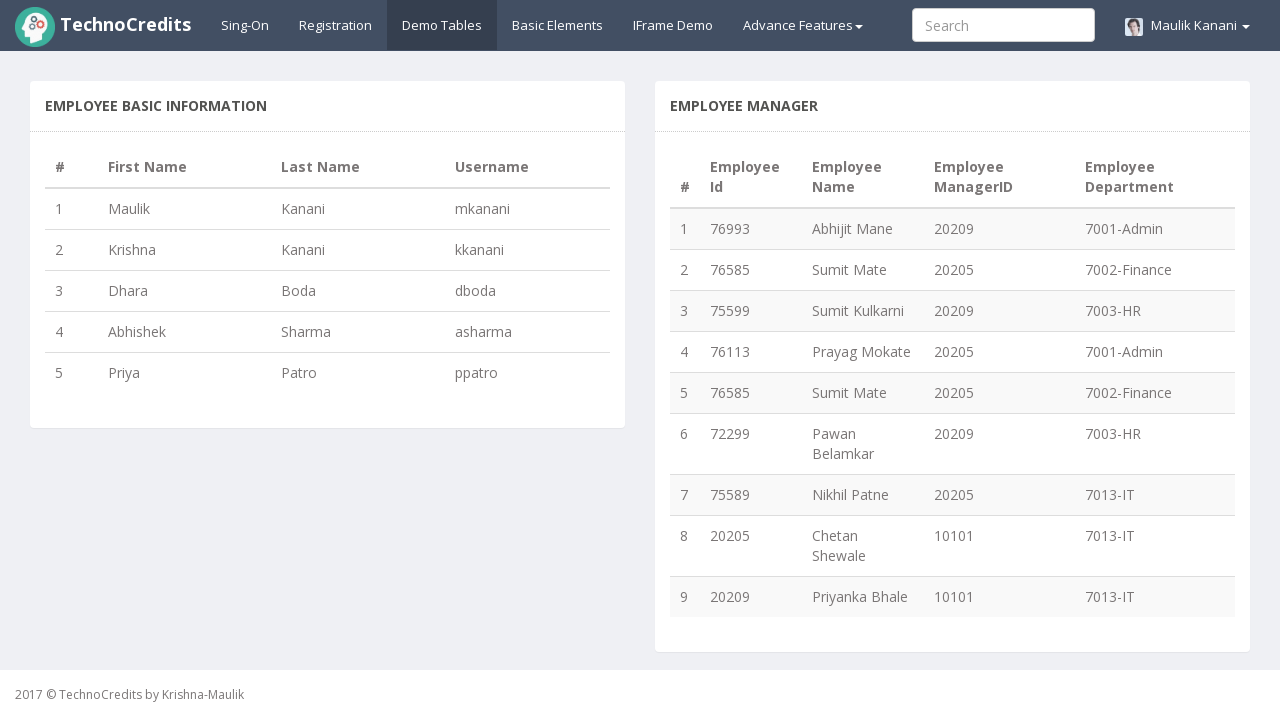

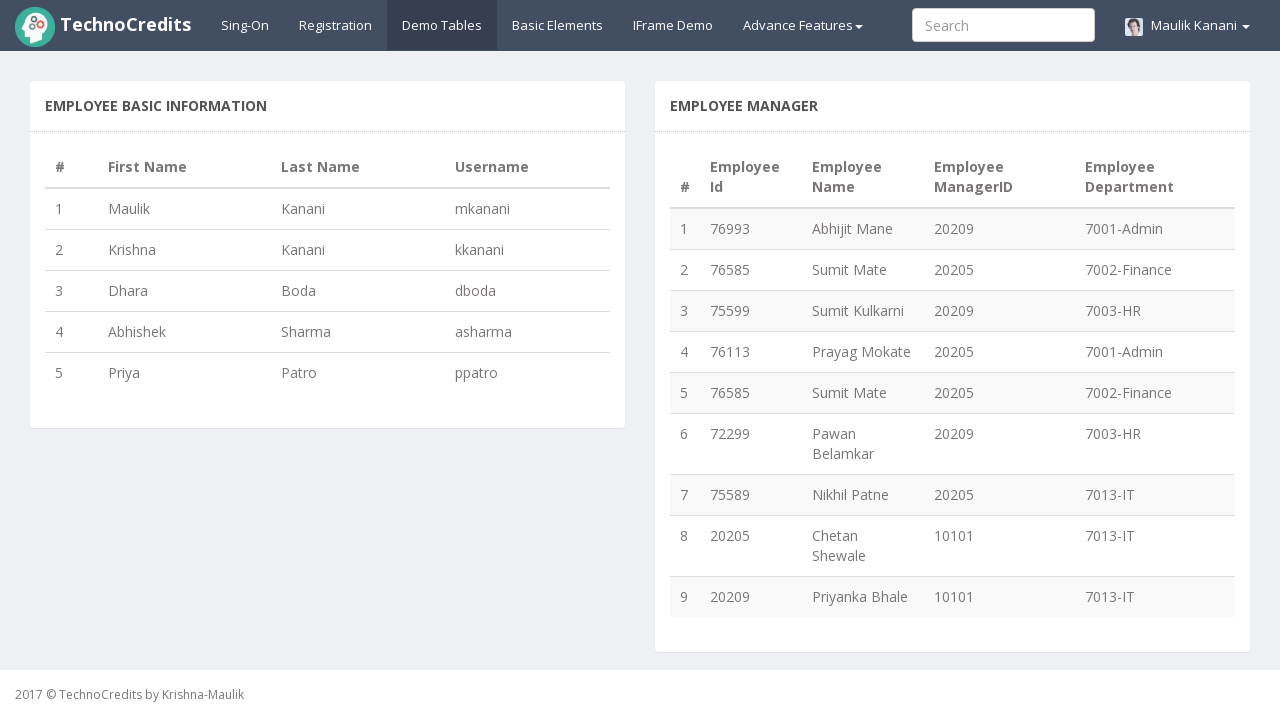